Selects the "for a full leave year" radio option and clicks Continue to proceed to the next step of the holiday entitlement calculator.

Starting URL: https://www.gov.uk/calculate-your-holiday-entitlement/y/irregular-hours-and-part-year/2024-01-01/annualised-hours

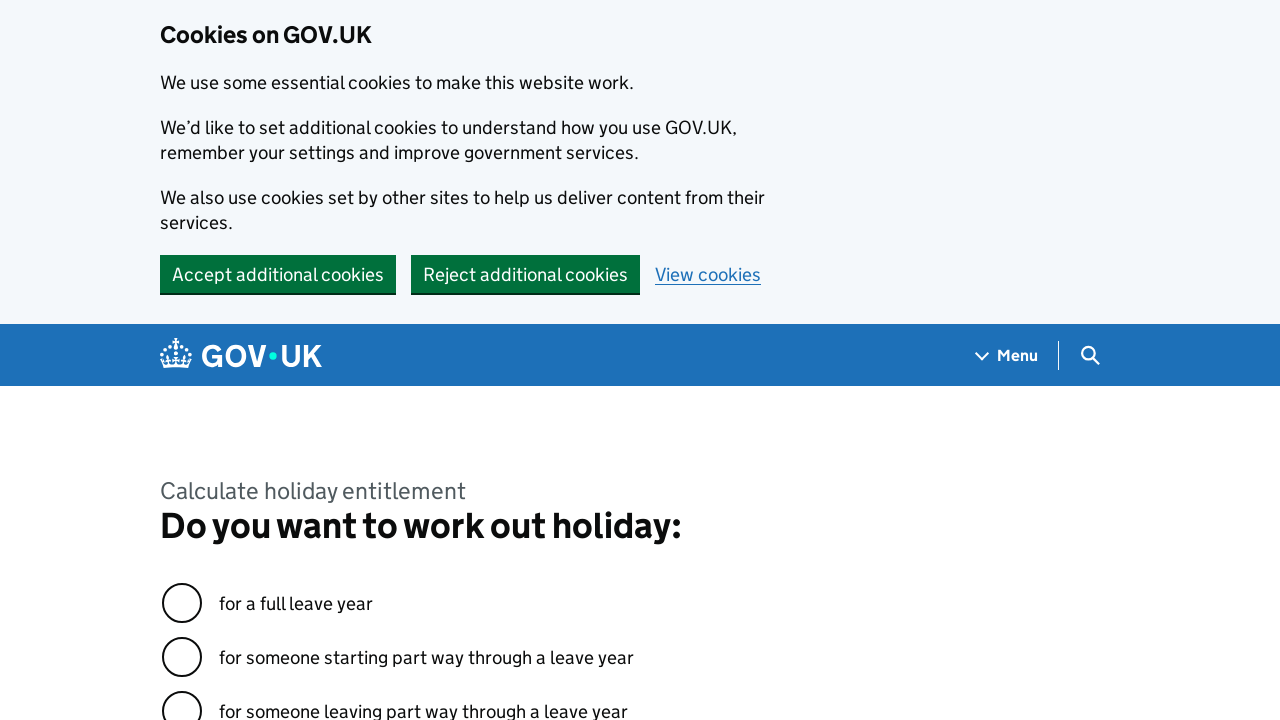

Selected 'for a full leave year' radio option at (182, 603) on internal:role=radio[name="for a full leave year"i]
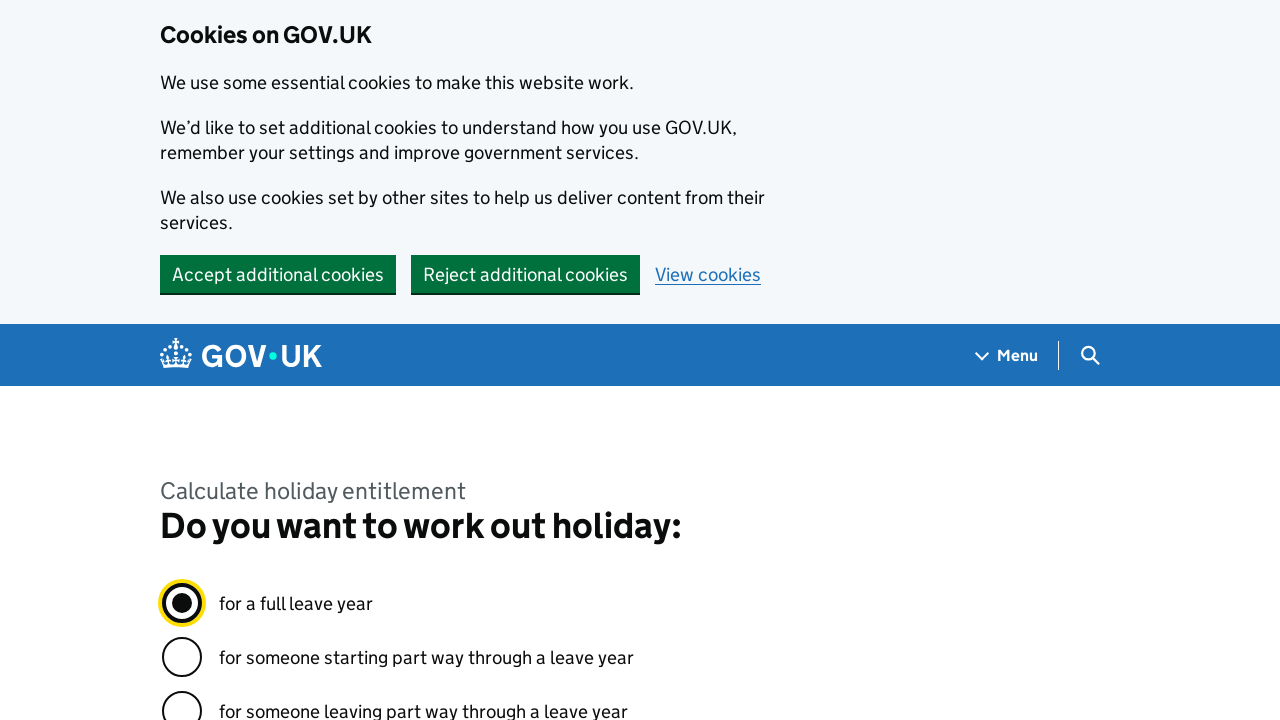

Clicked Continue button to proceed to next step at (209, 360) on internal:role=button[name="Continue"i]
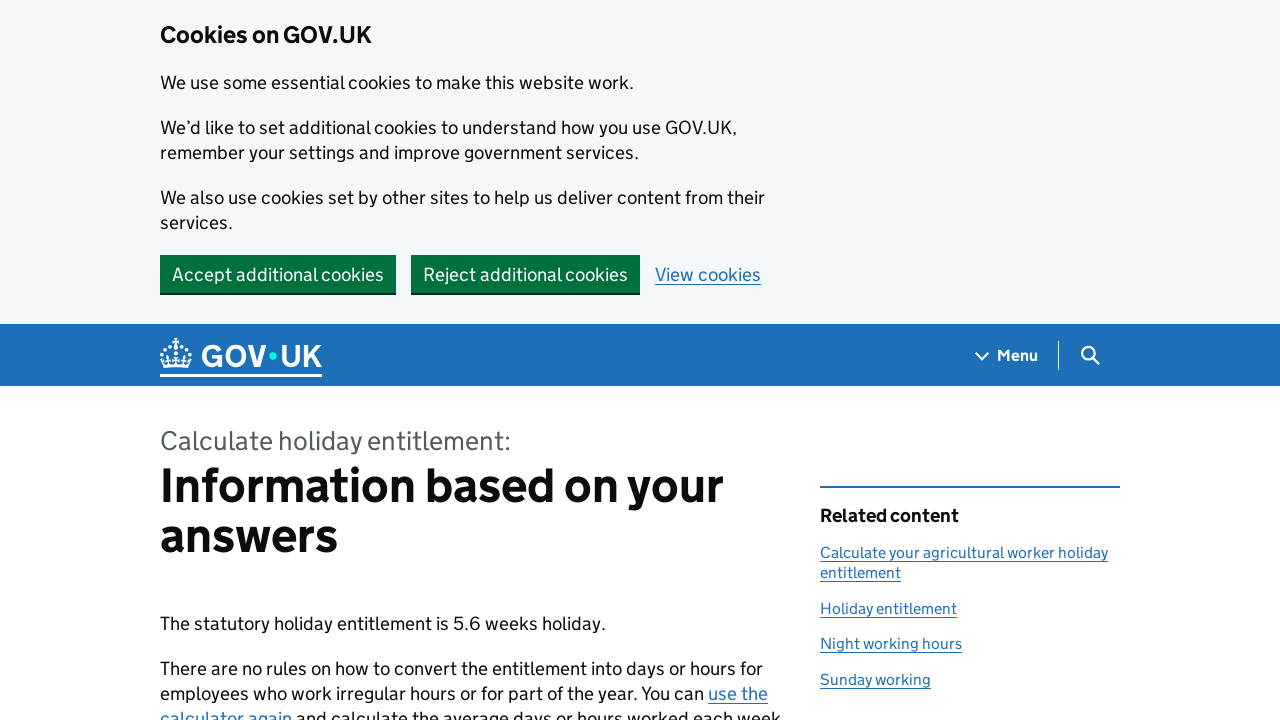

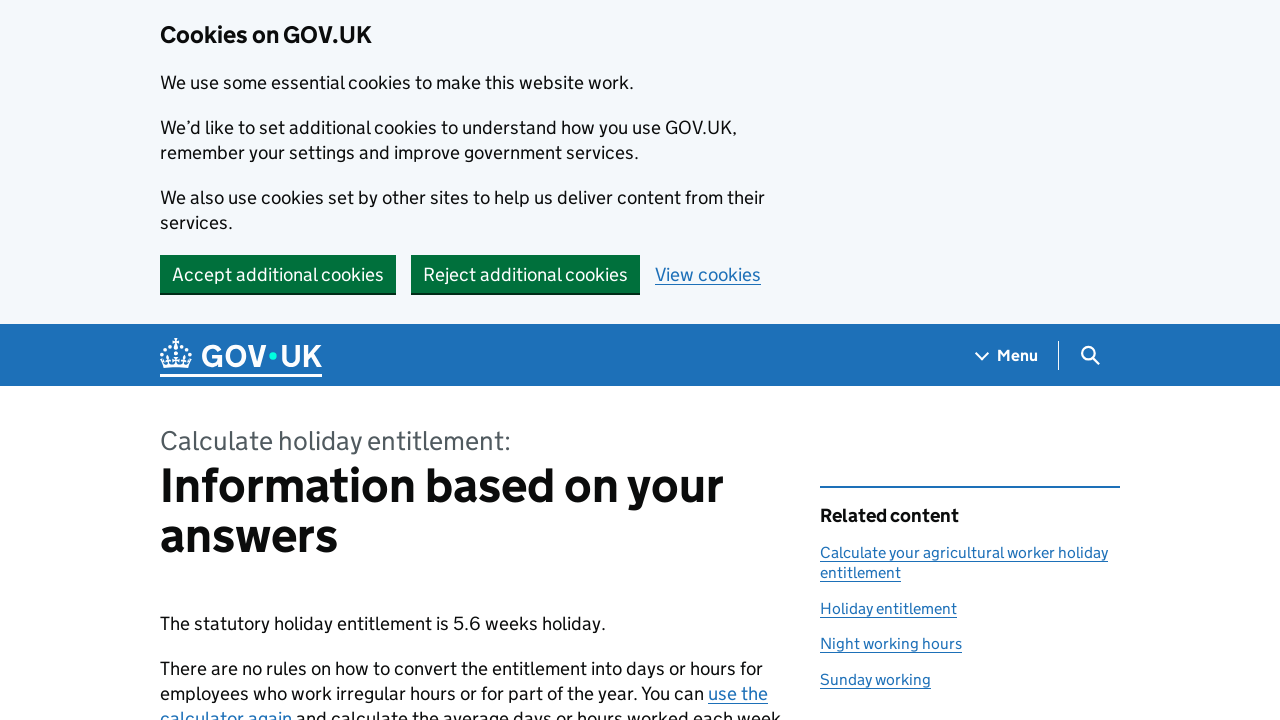